Tests JavaScript confirmation alert handling by clicking a button to trigger the alert, accepting it, and verifying the result message displays on the page.

Starting URL: http://the-internet.herokuapp.com/javascript_alerts

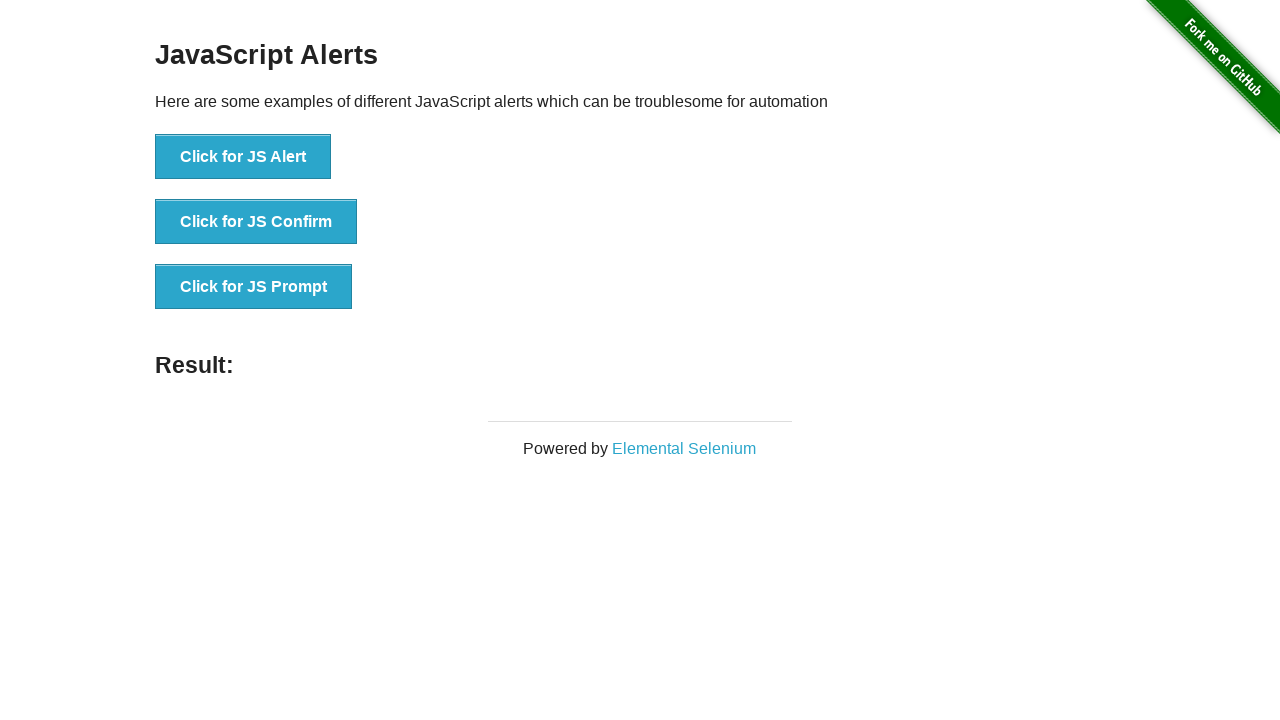

Set up dialog handler to accept confirmation alerts
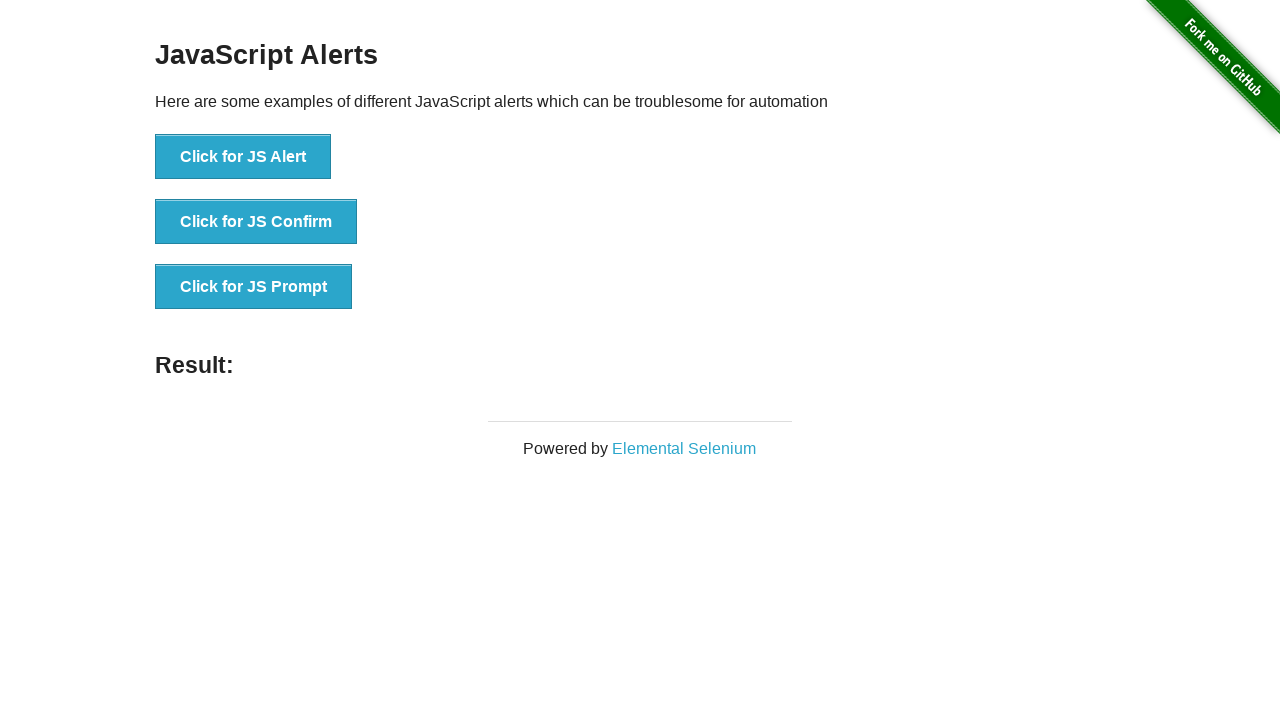

Clicked button to trigger JavaScript confirmation alert at (256, 222) on ul > li:nth-child(2) > button
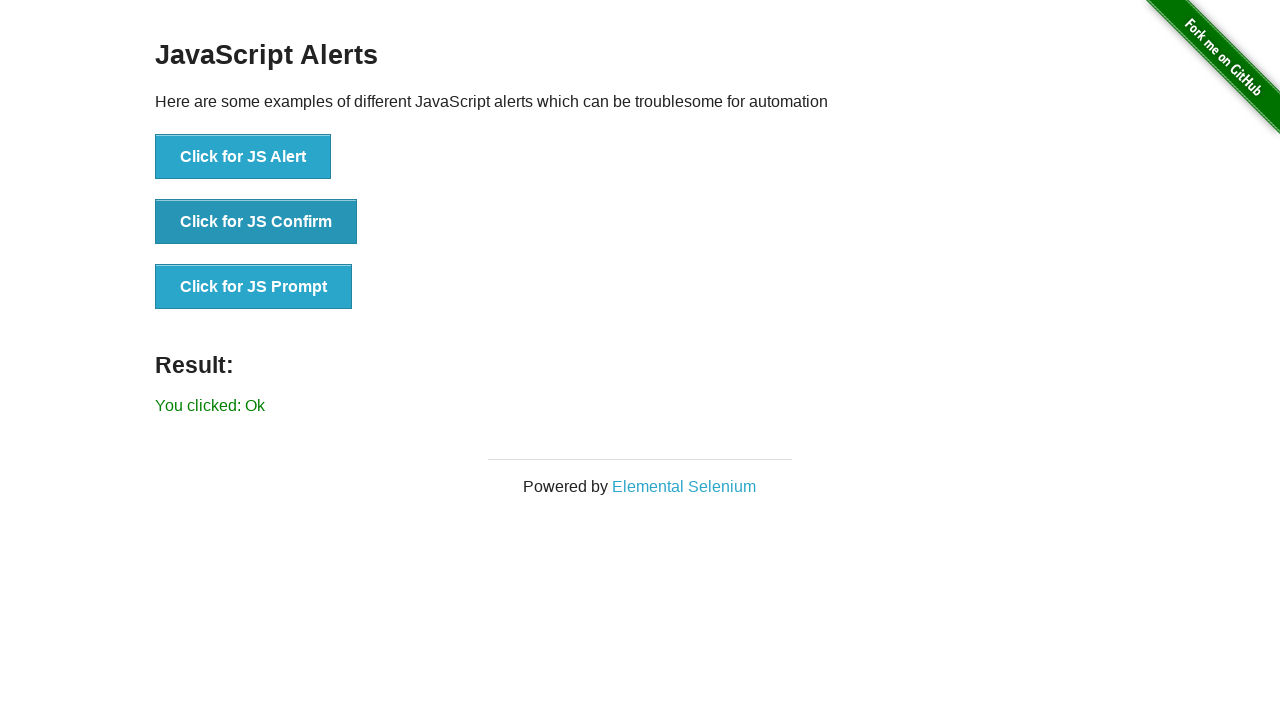

Waited for result message to appear
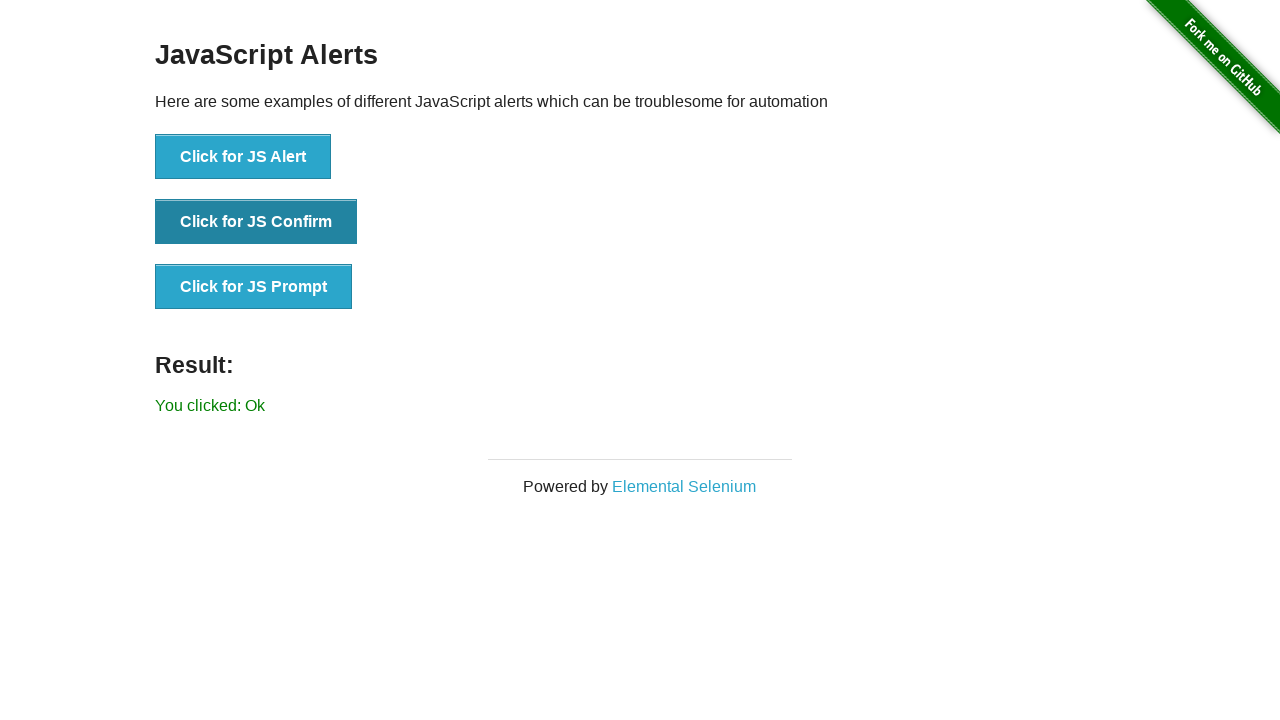

Retrieved result text from page
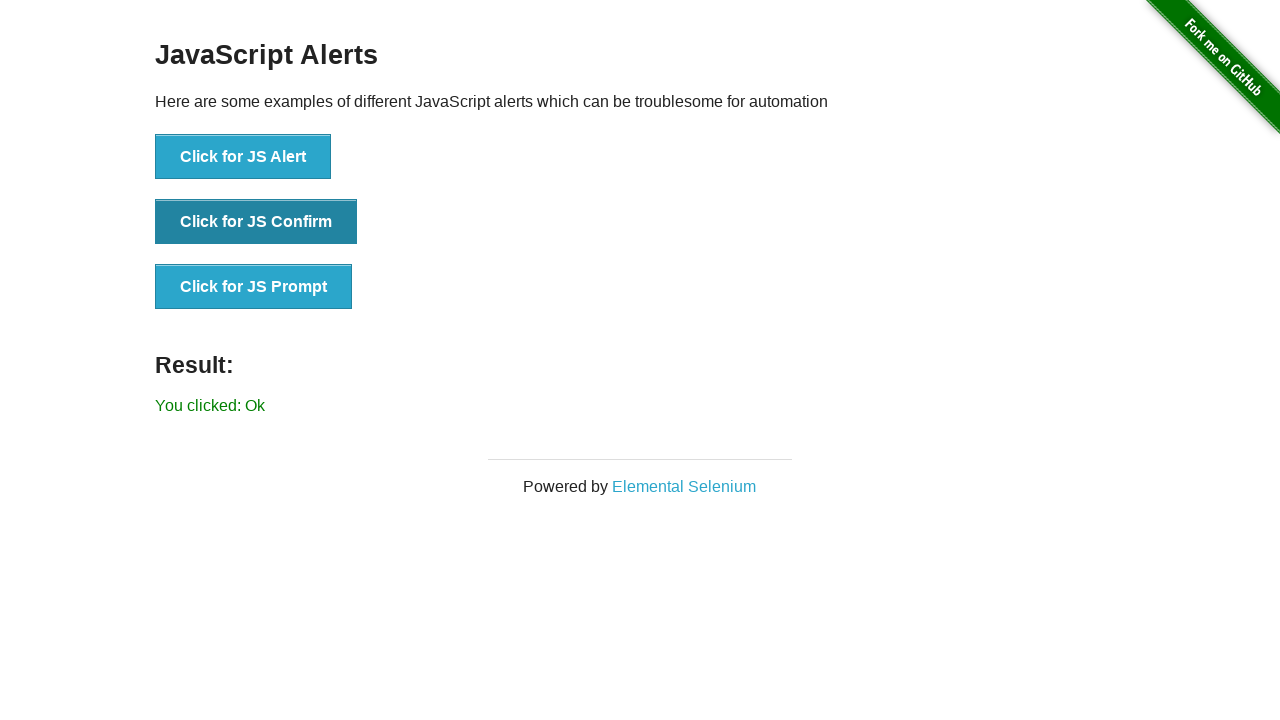

Verified result text is 'You clicked: Ok'
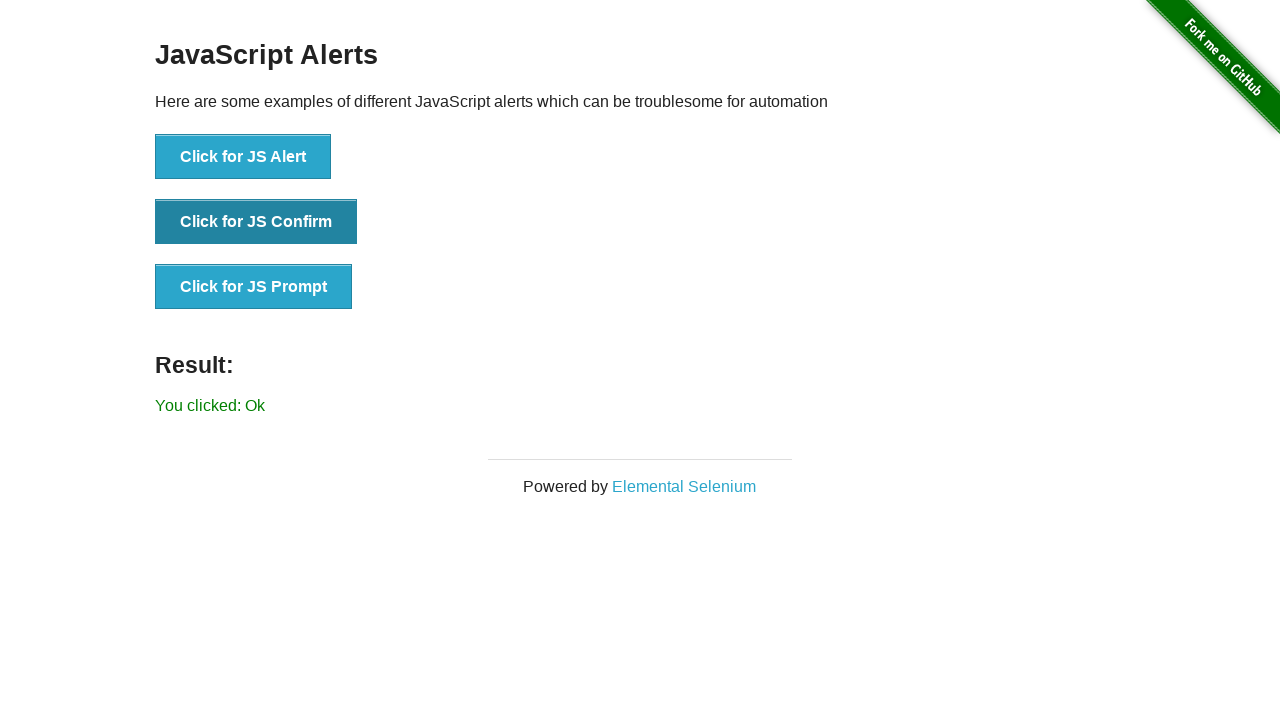

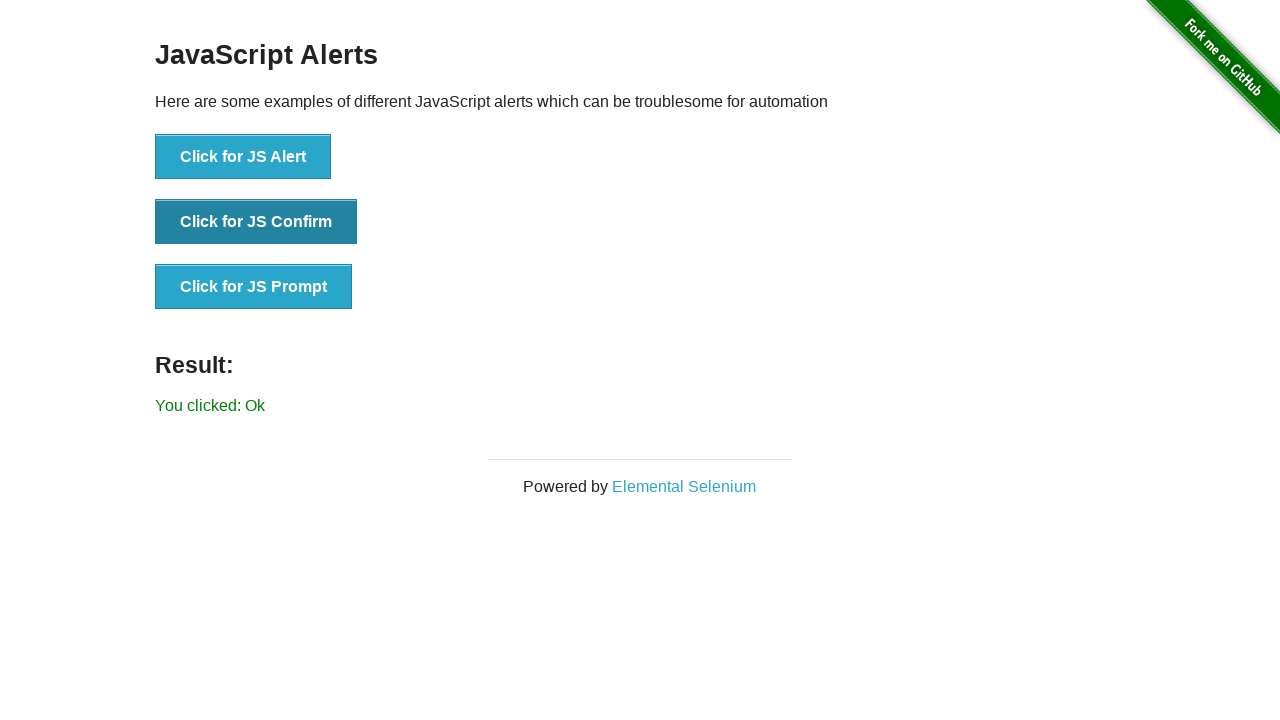